Tests JavaScript confirm dialog dismissal by clicking a button that triggers a confirm dialog, dismissing it, and verifying the result message does not contain "successfuly"

Starting URL: https://the-internet.herokuapp.com/javascript_alerts

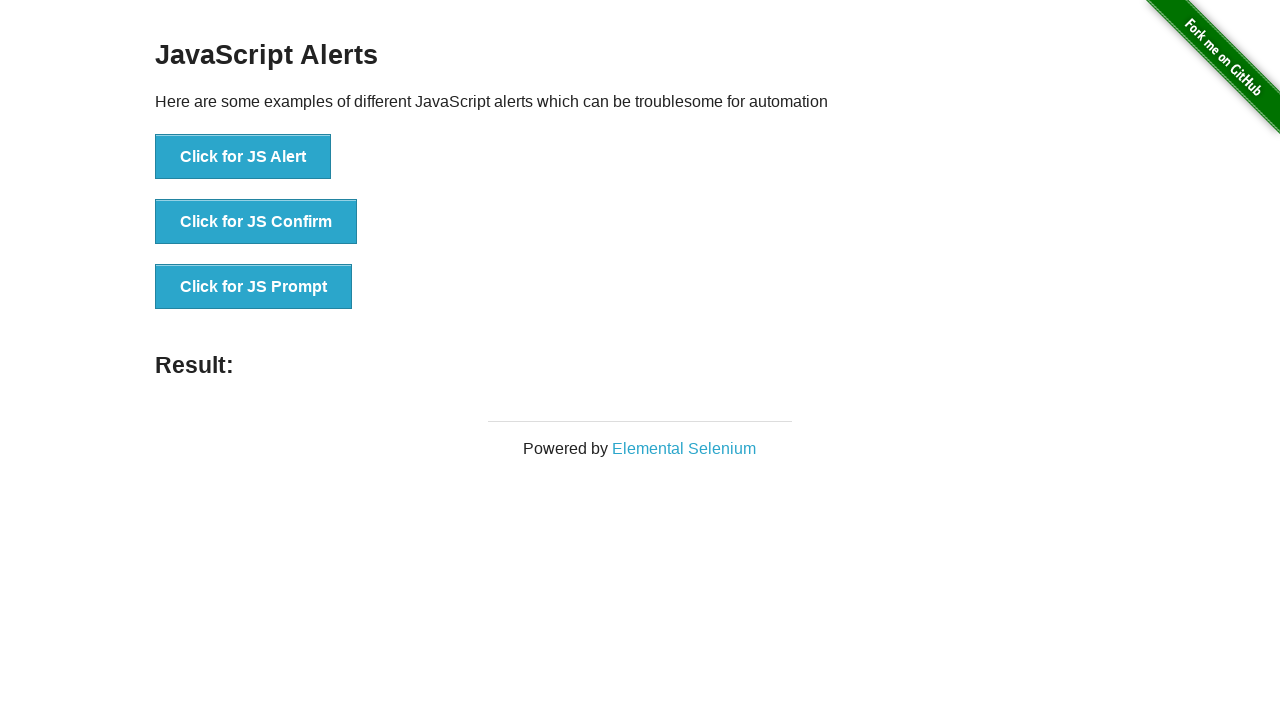

Set up dialog handler to dismiss confirm dialog
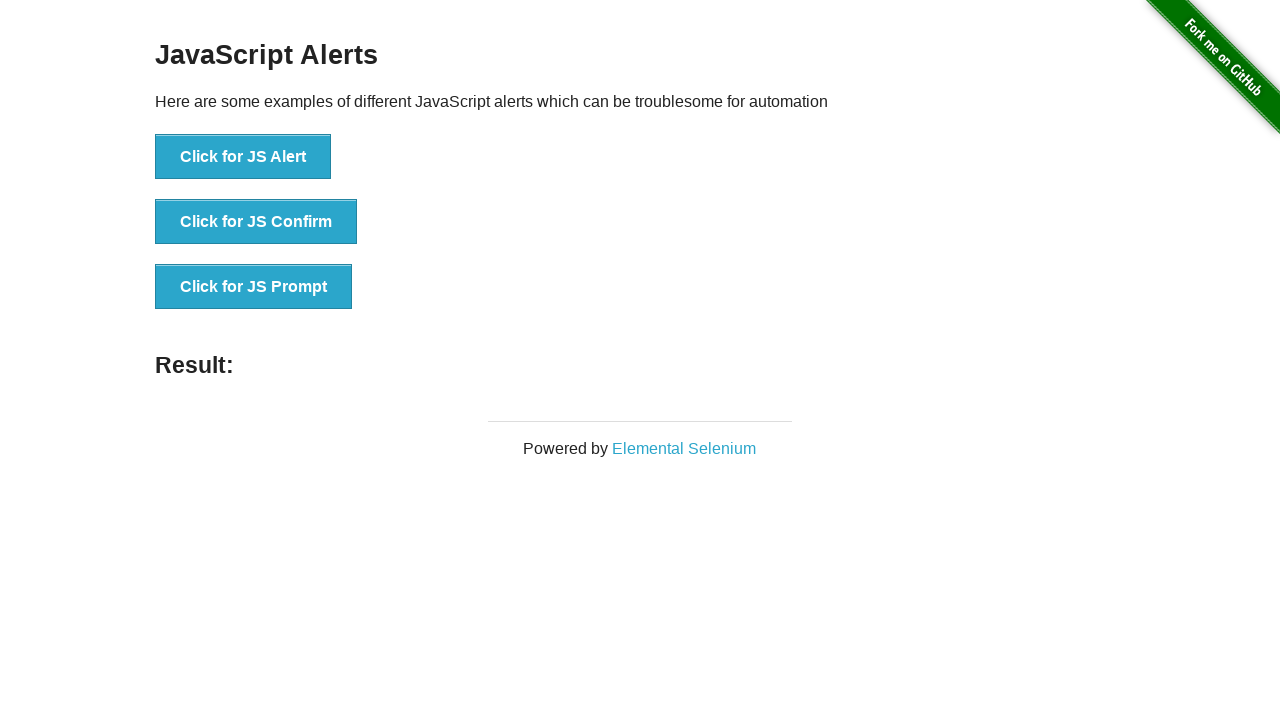

Clicked button to trigger JS Confirm dialog at (256, 222) on xpath=//*[text()='Click for JS Confirm']
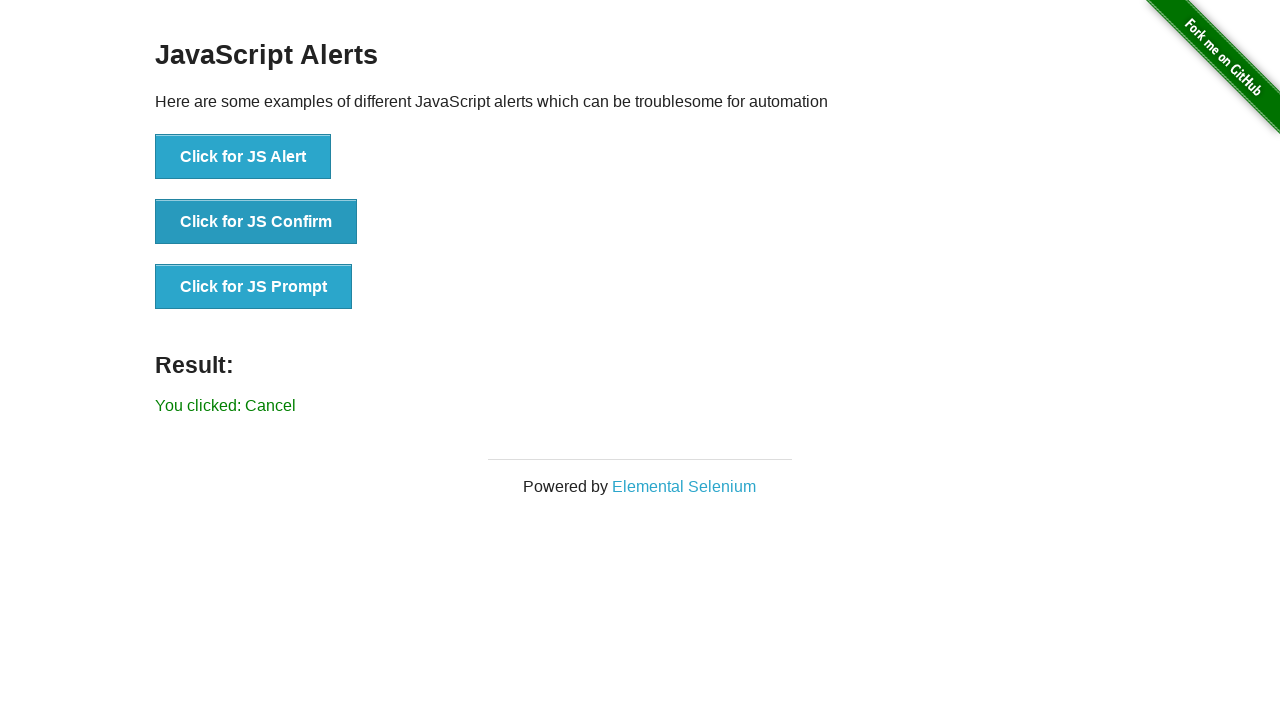

Result message appeared after dismissing confirm dialog
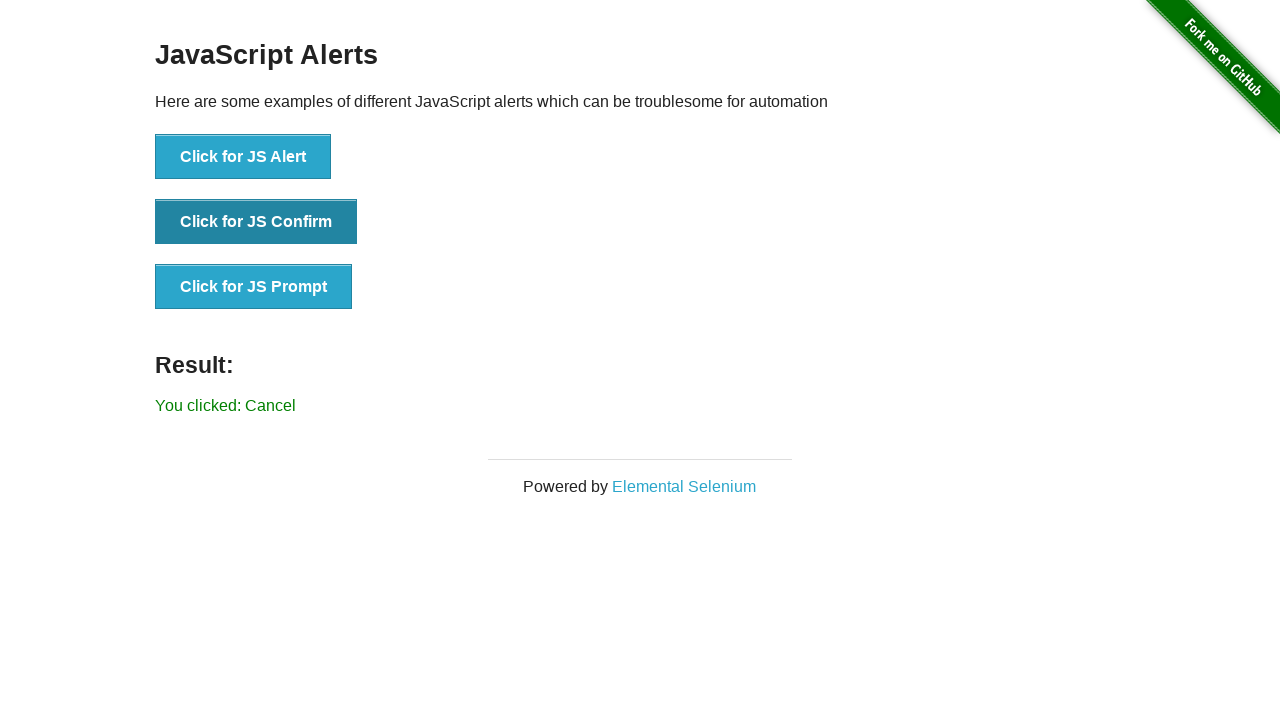

Retrieved result message text
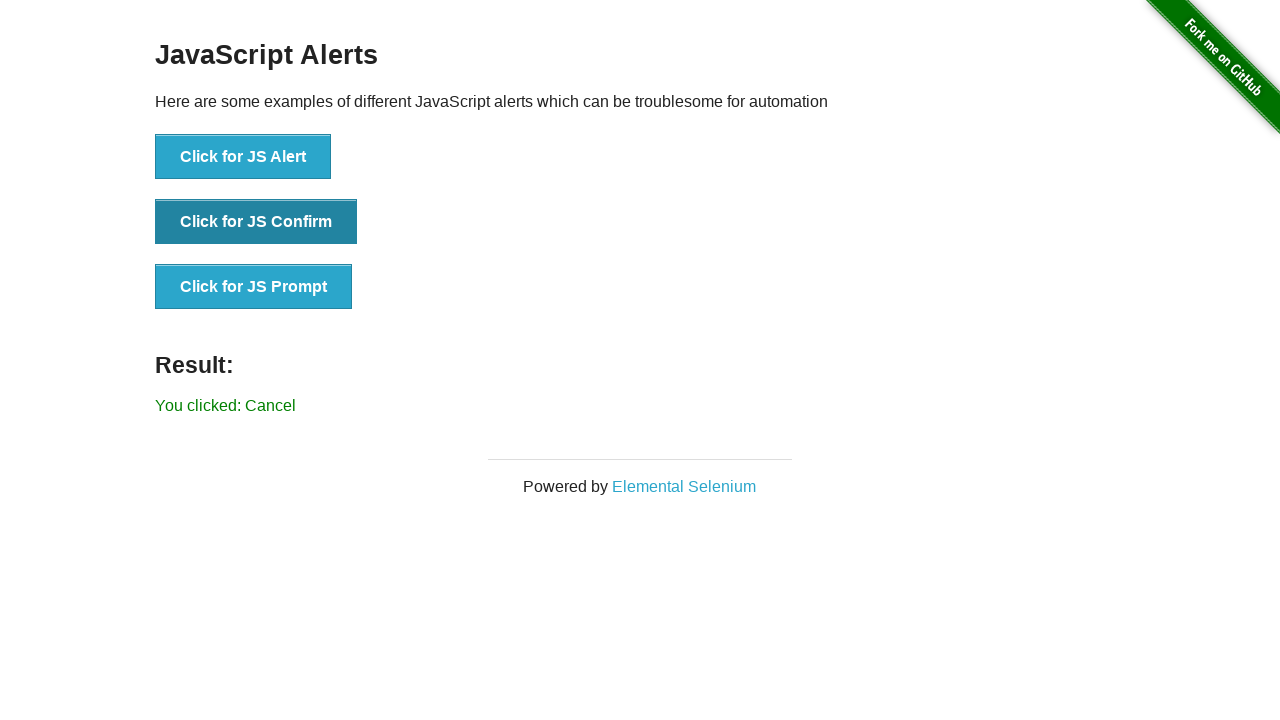

Verified result message does not contain 'successfuly'
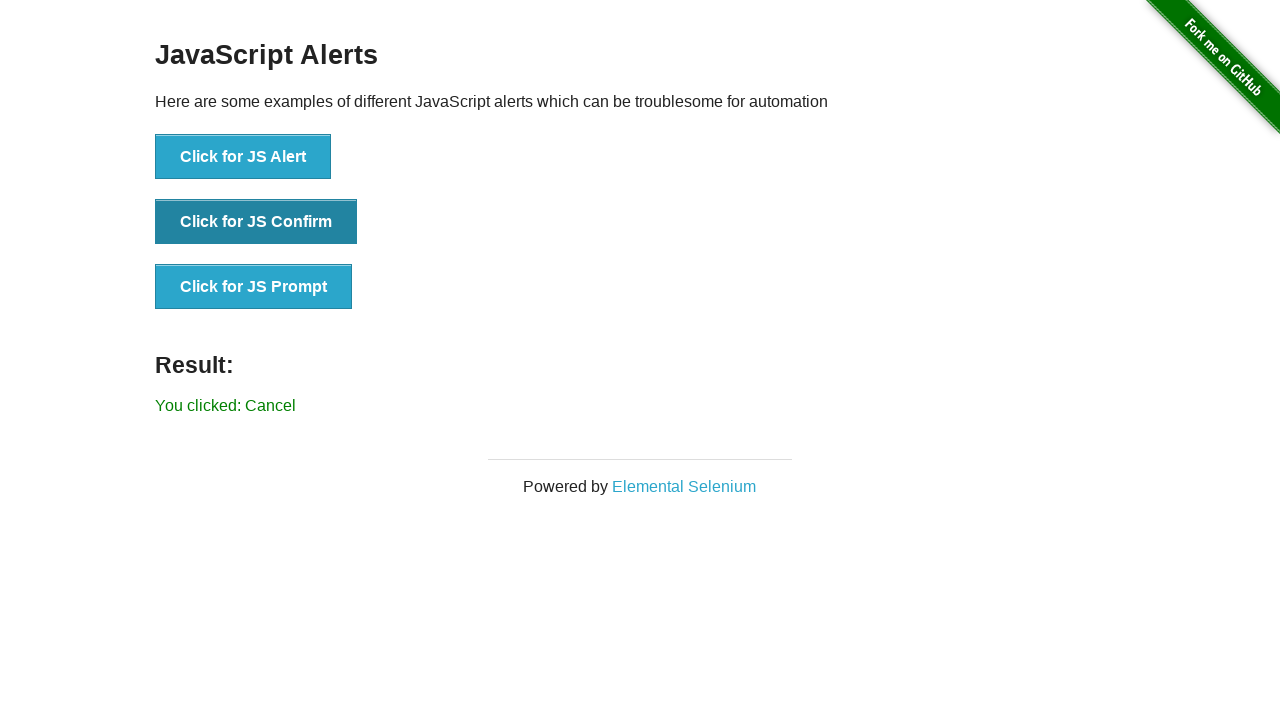

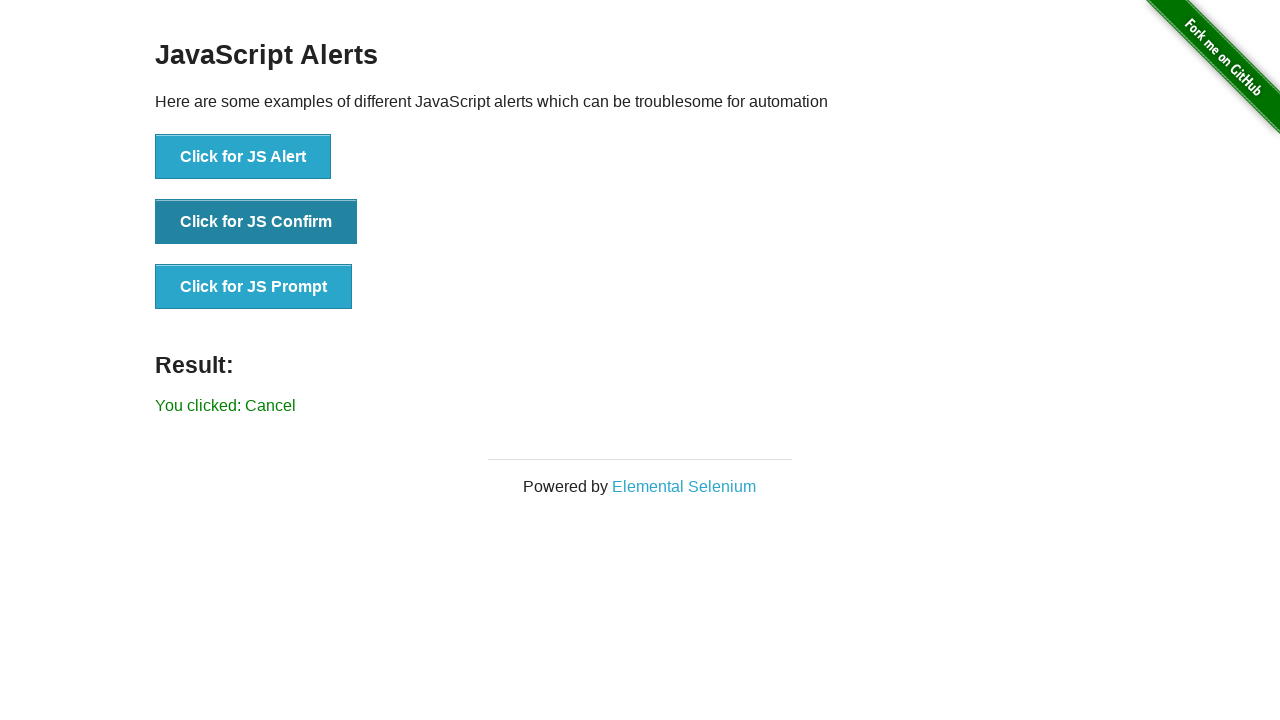